Tests the Python.org search functionality by entering "pycon" in the search box and submitting the search

Starting URL: https://www.python.org

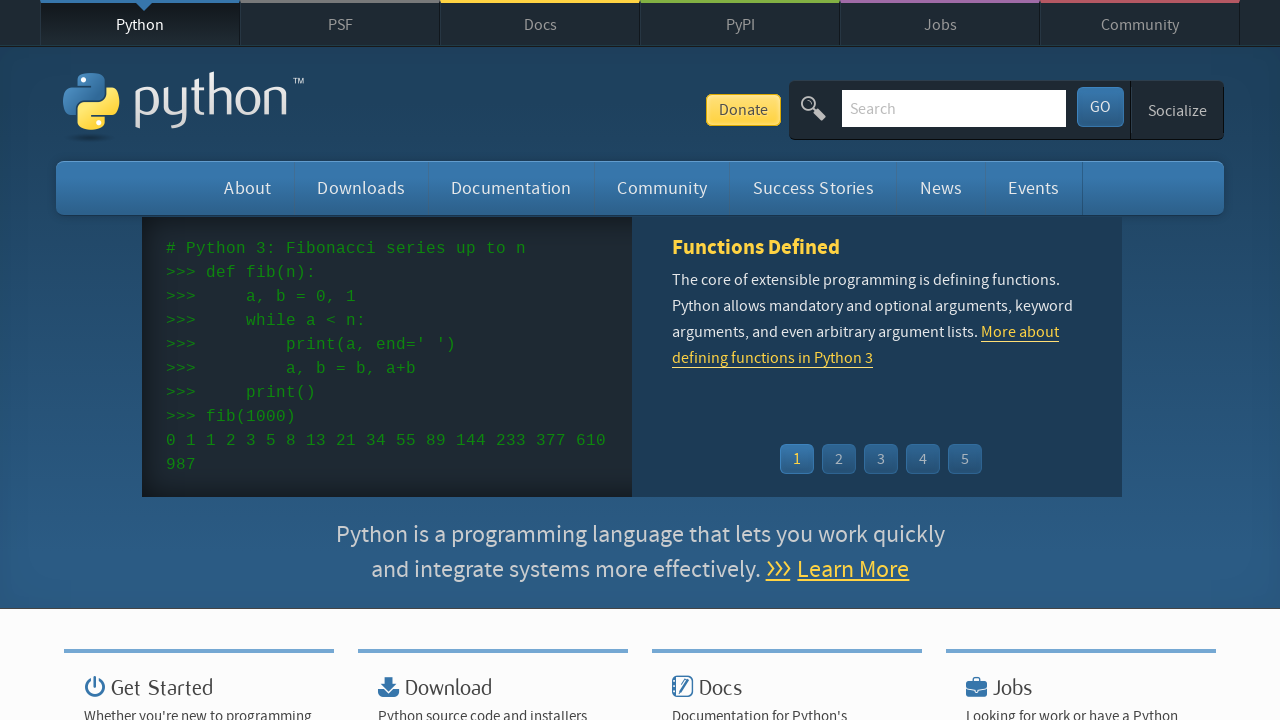

Filled search box with 'pycon' on input[name='q']
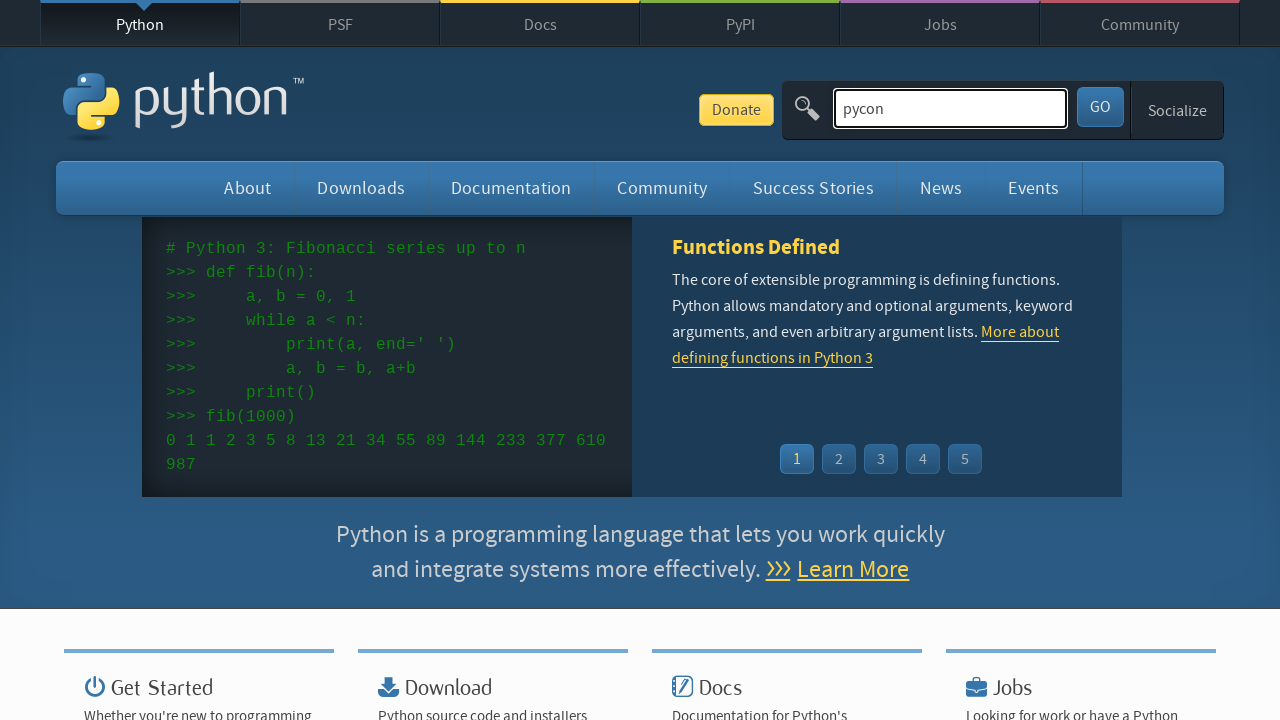

Pressed Enter to submit search on input[name='q']
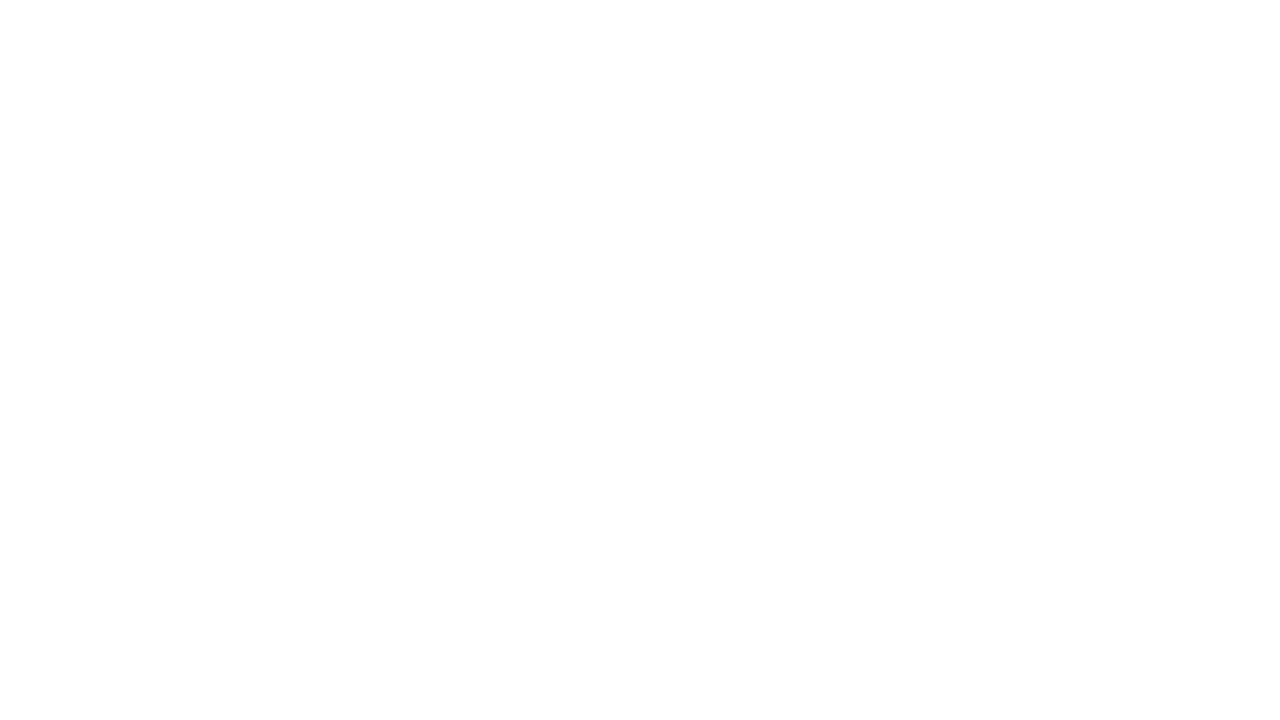

Search results loaded (networkidle)
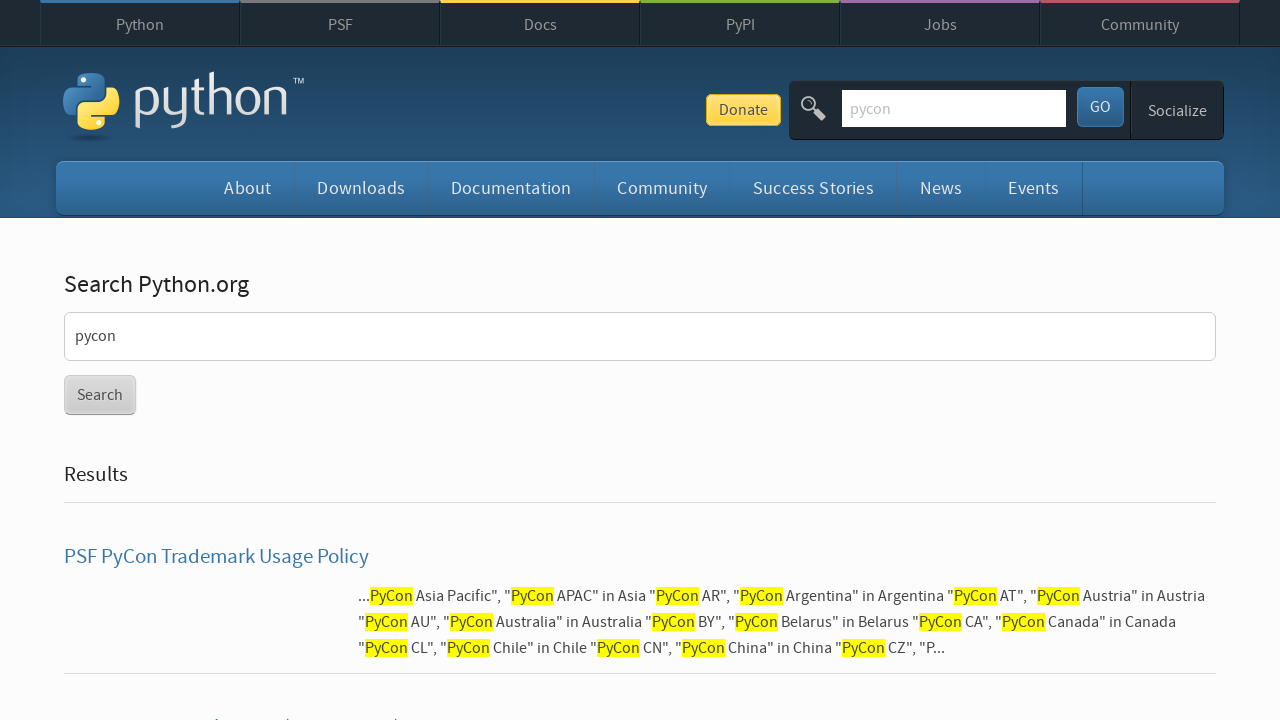

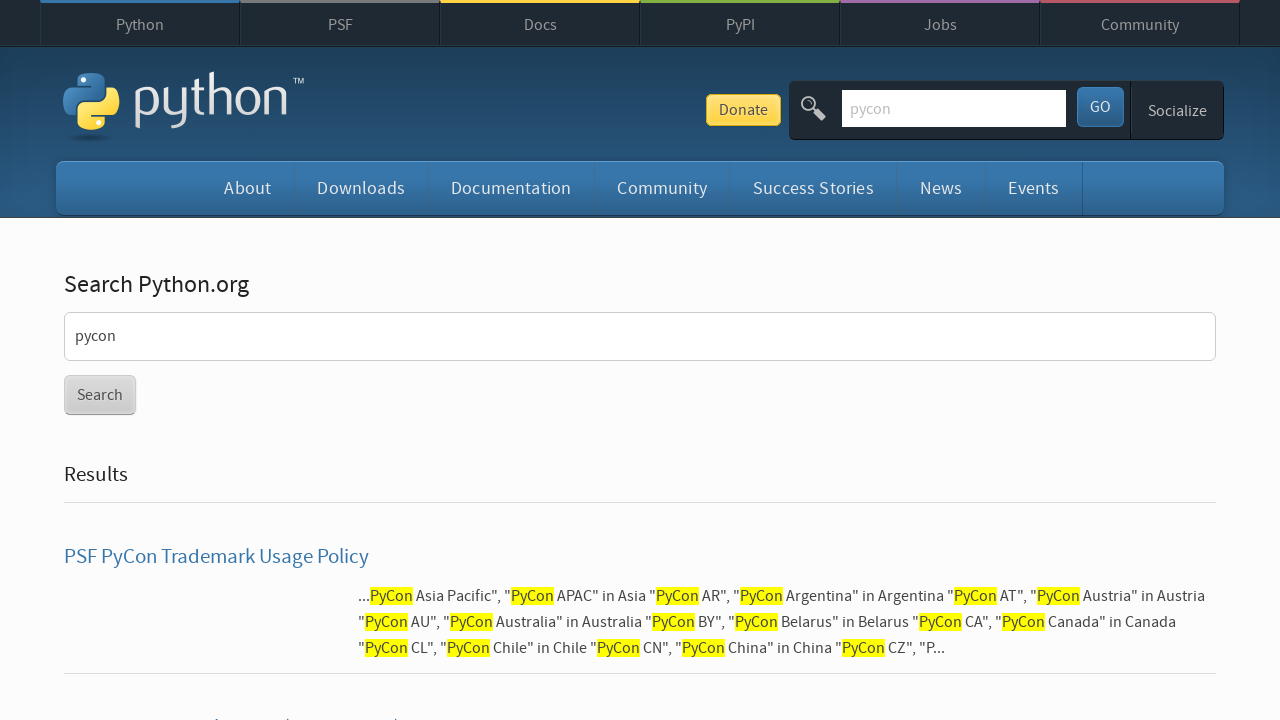